Navigates to the Chennai Super Kings cricket team website and verifies the page loads successfully

Starting URL: https://www.chennaisuperkings.com/

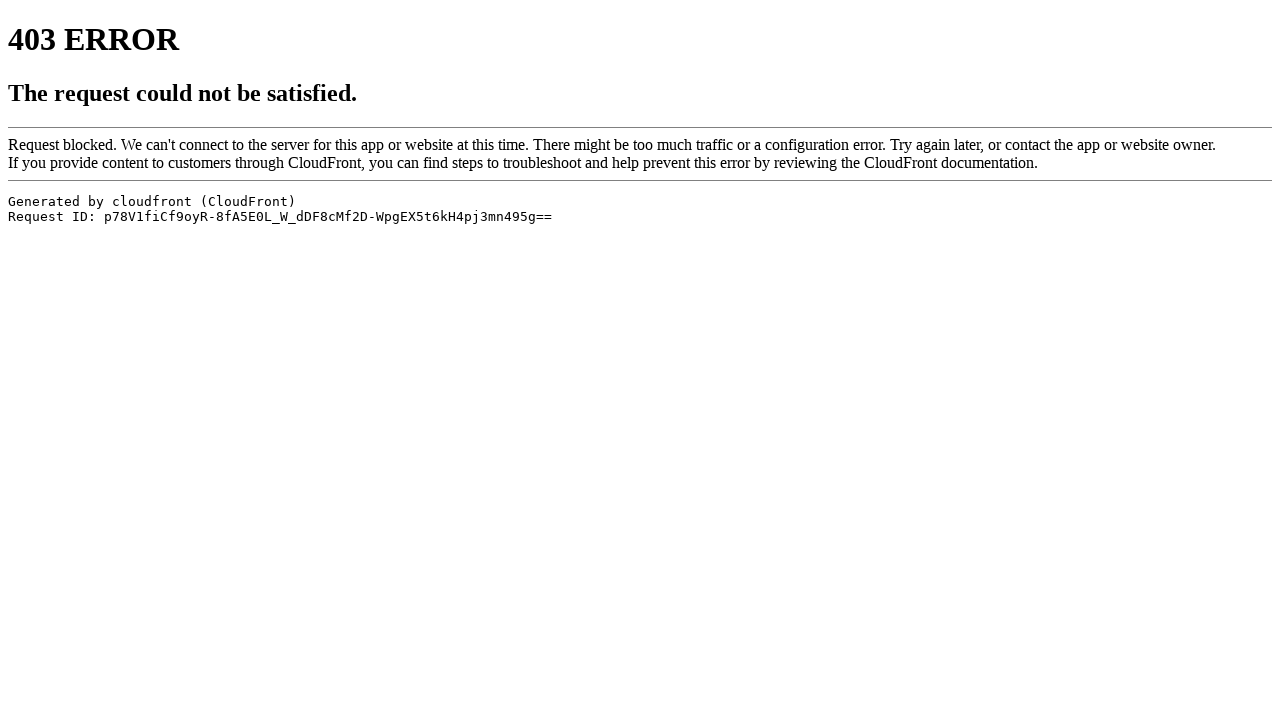

Navigated to Chennai Super Kings website
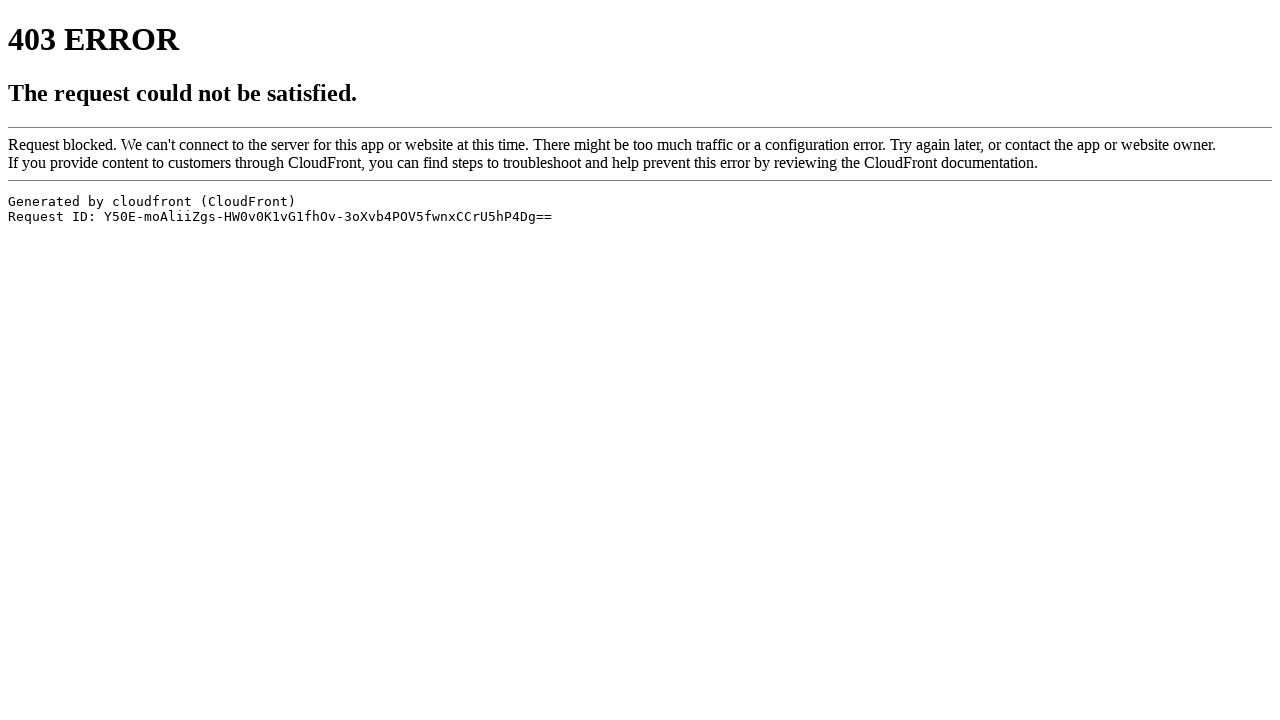

Page DOM content fully loaded
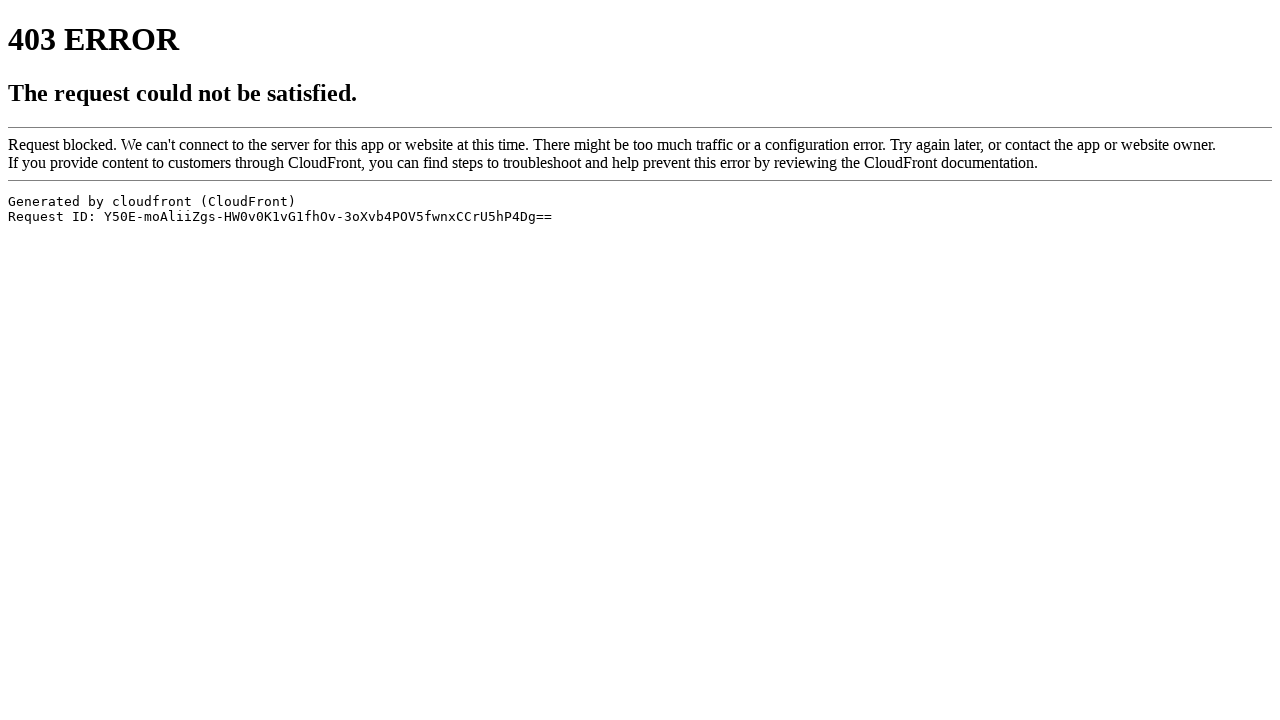

Verified page URL matches expected Chennai Super Kings website
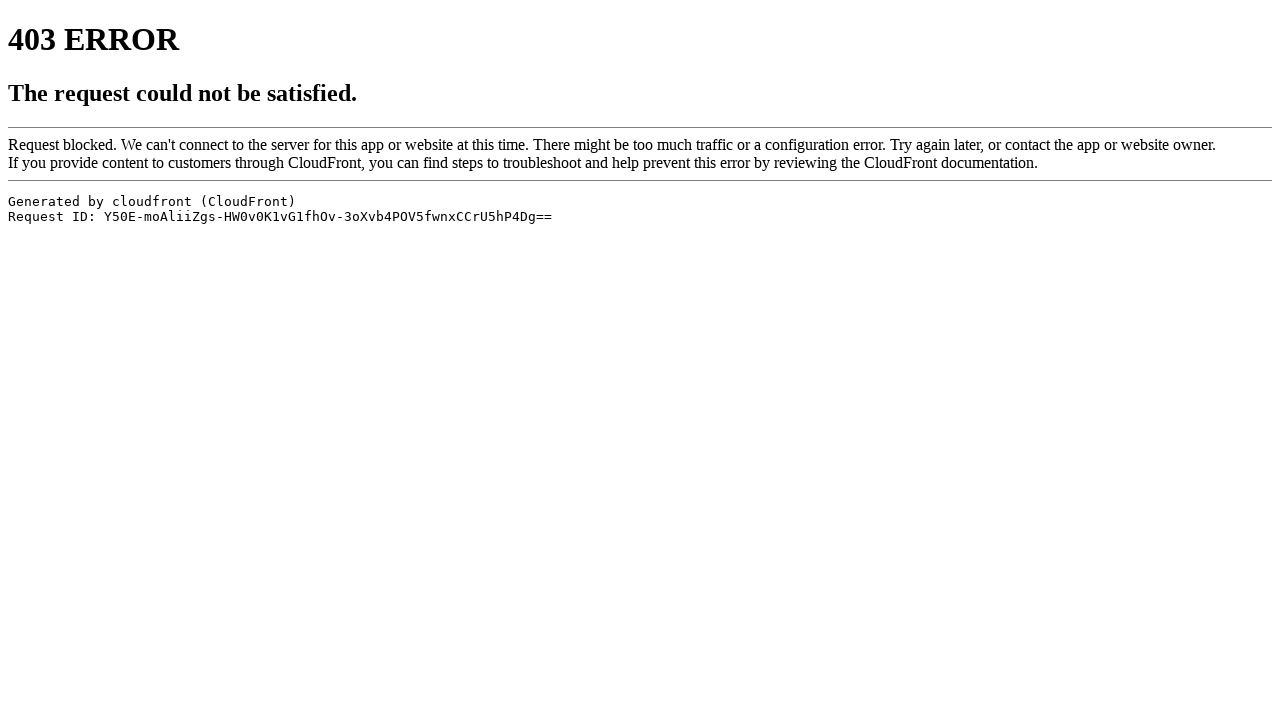

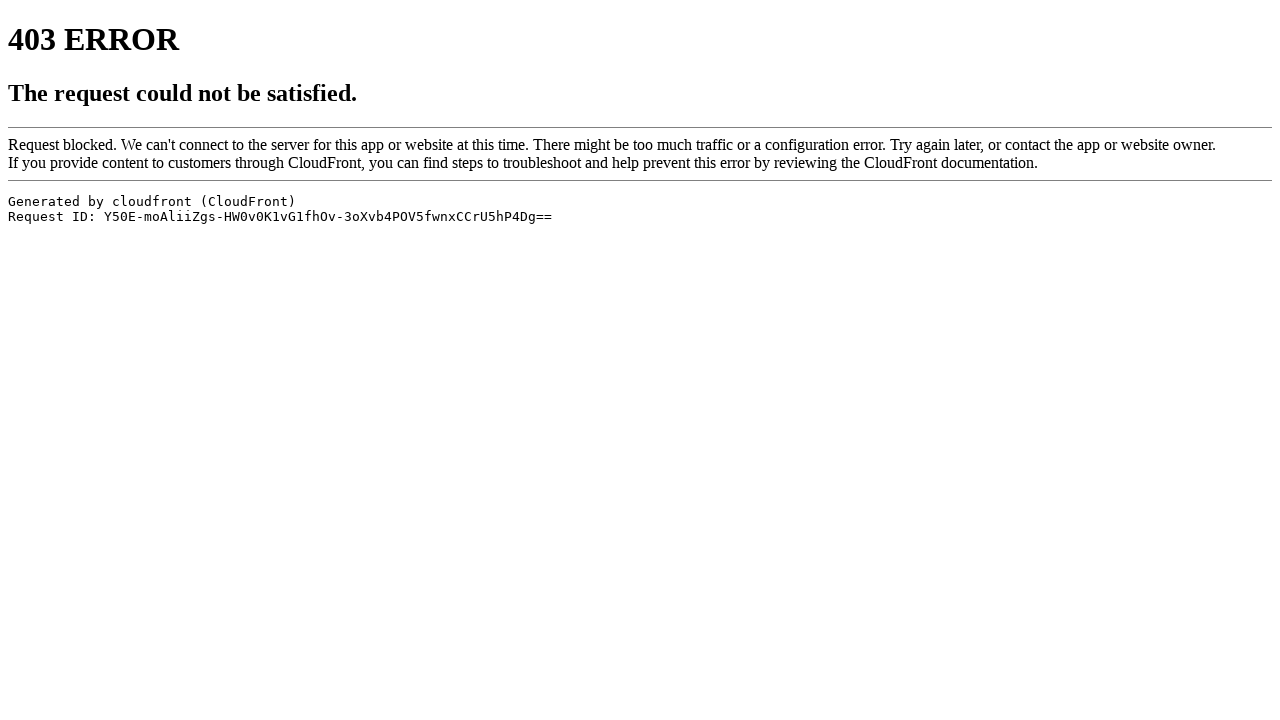